Tests JavaScript confirm alert handling by clicking a button to trigger a confirm dialog and accepting it

Starting URL: https://v1.training-support.net/selenium/javascript-alerts

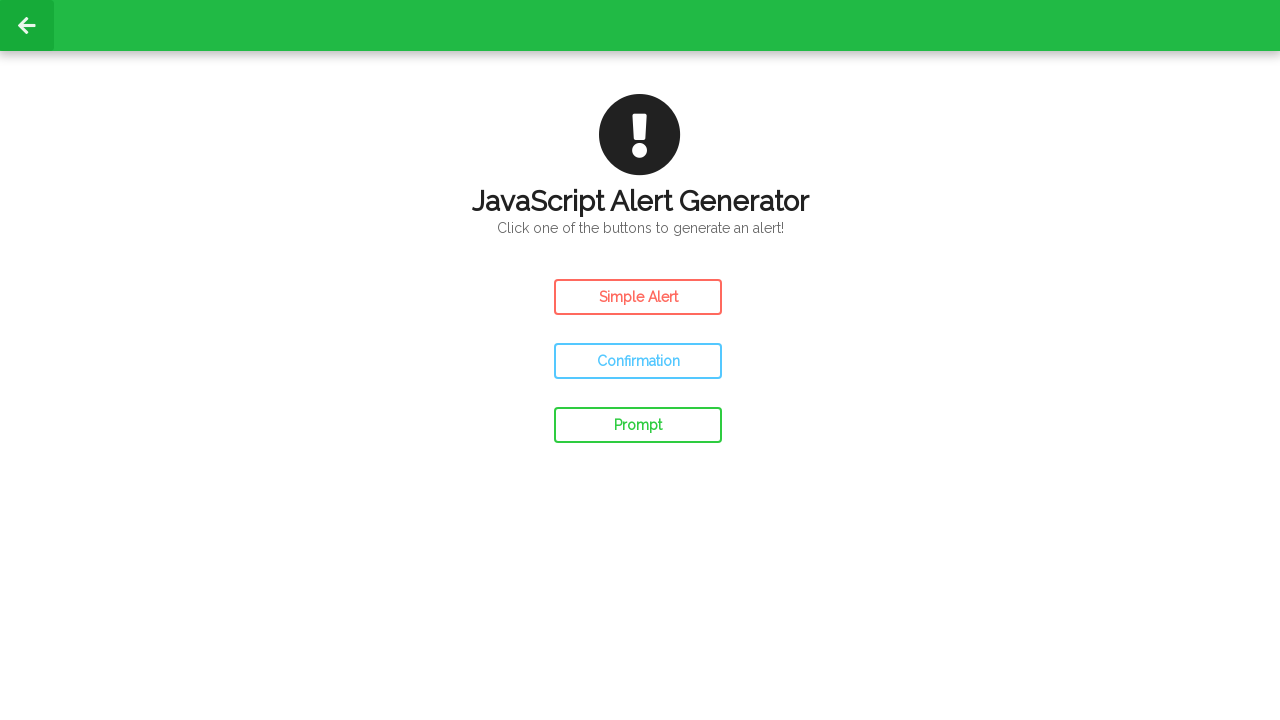

Set up dialog handler to accept confirm dialogs
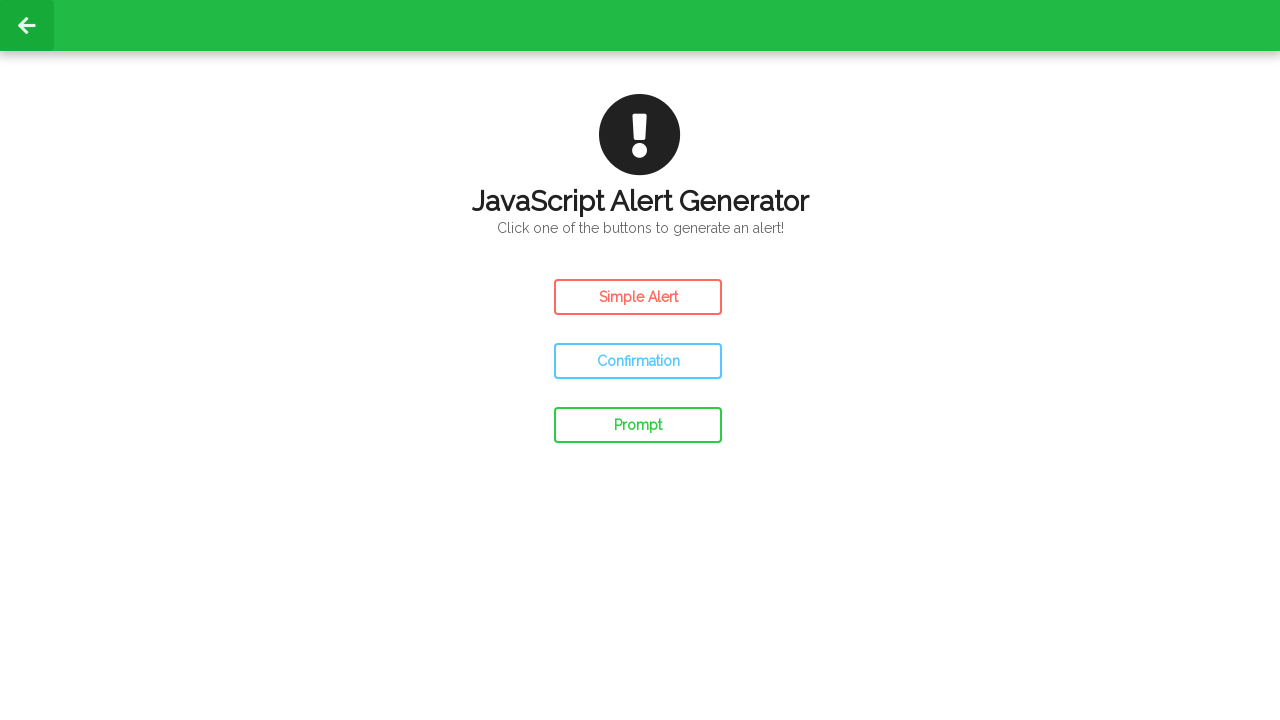

Clicked confirm button to trigger JavaScript confirm alert at (638, 361) on #confirm
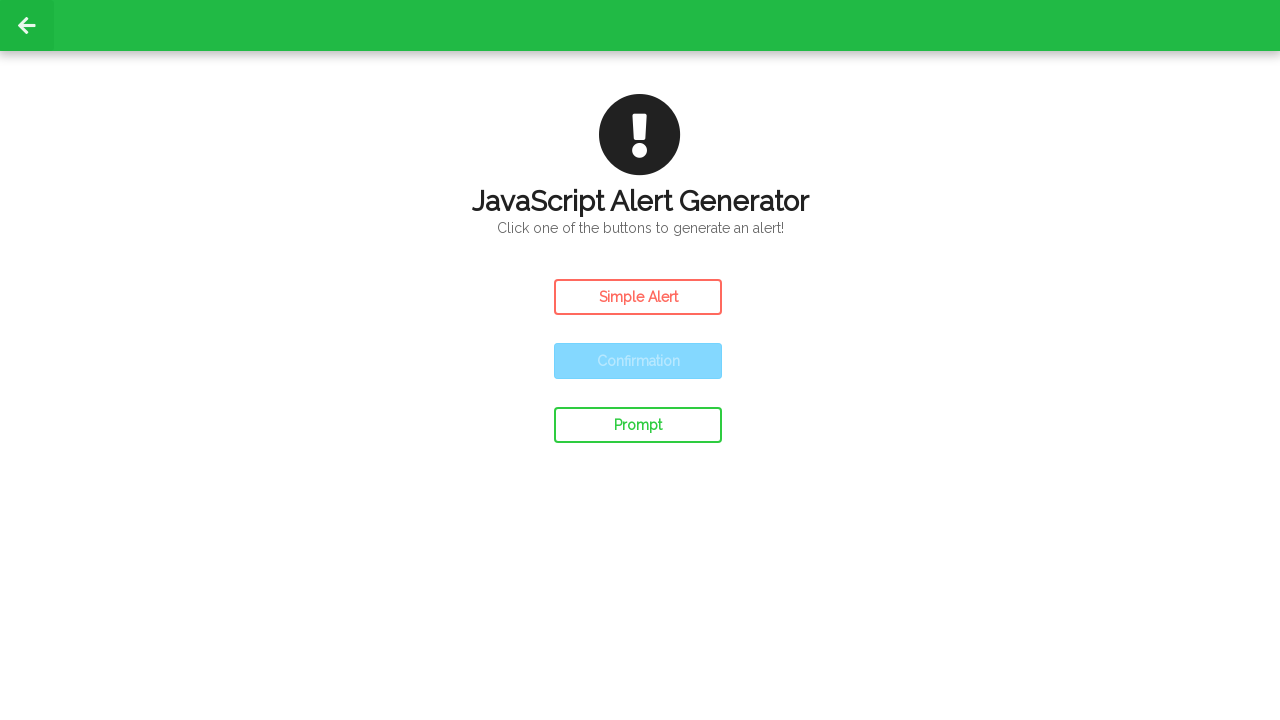

Waited for confirm dialog to be processed
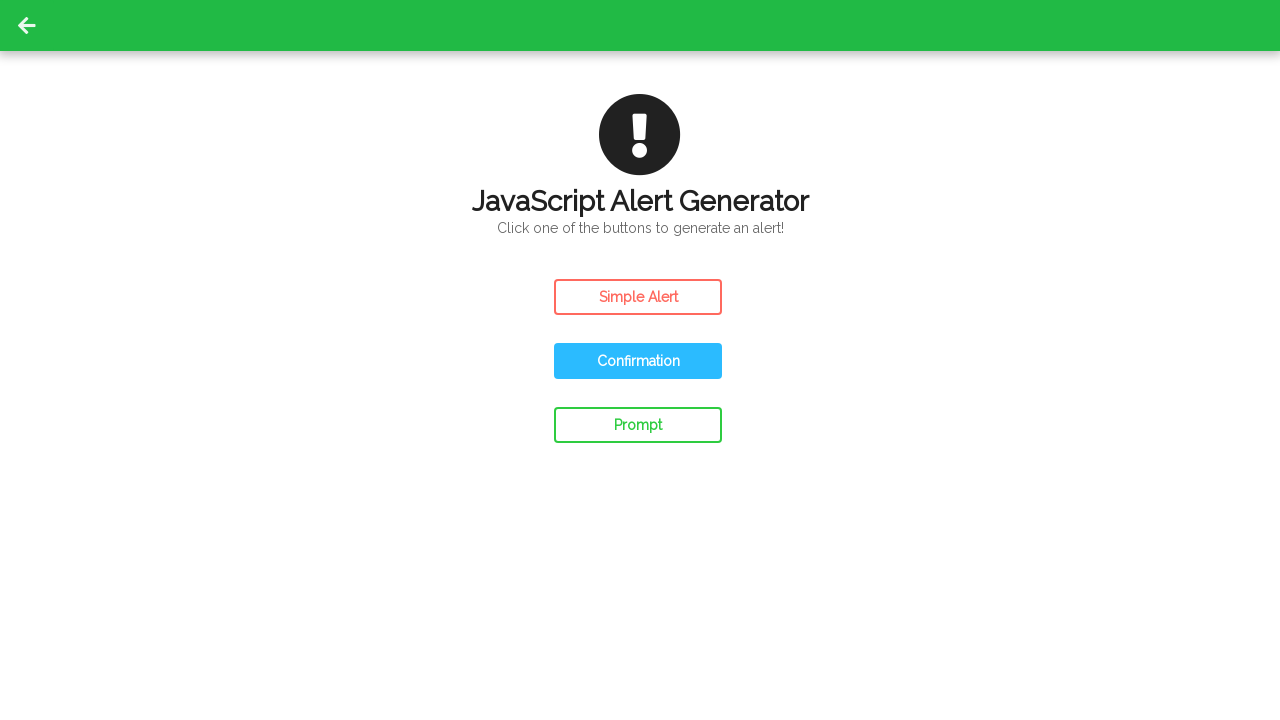

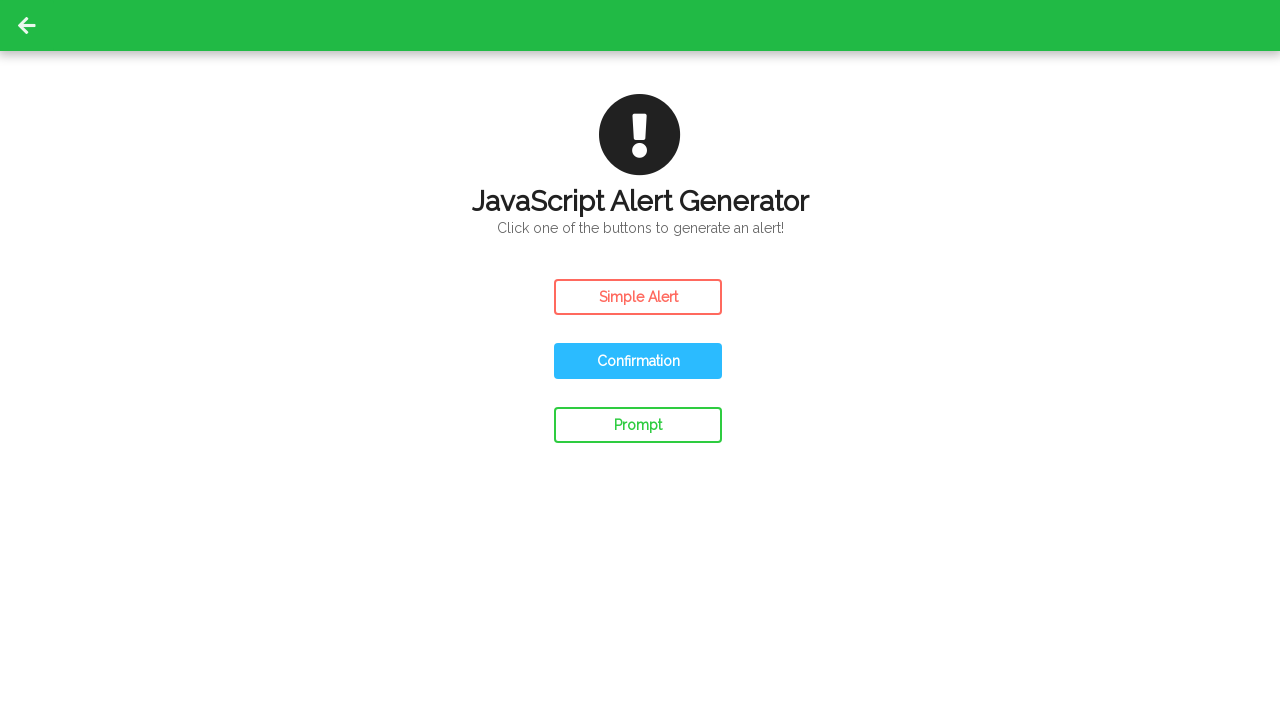